Tests table sorting functionality by clicking the column header and verifying the table gets sorted

Starting URL: https://rahulshettyacademy.com/seleniumPractise/#/offers

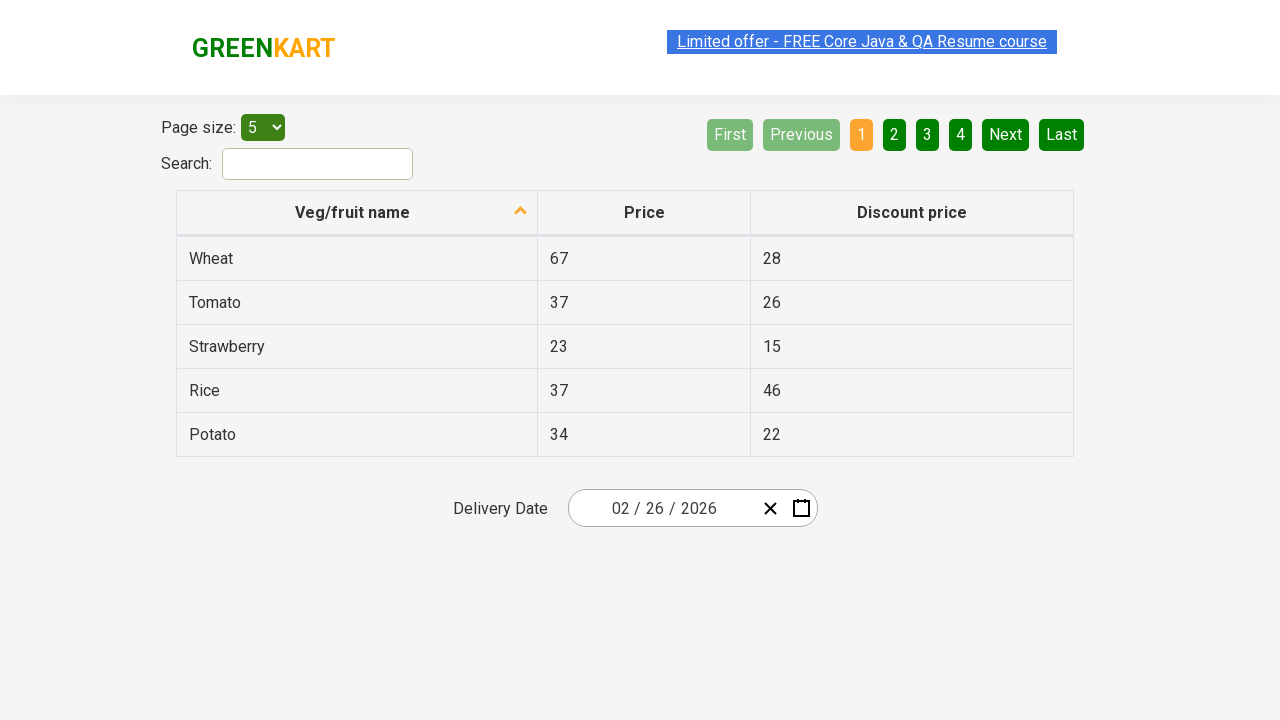

Clicked first column header to sort table at (357, 213) on xpath=//thead/tr/th[1]
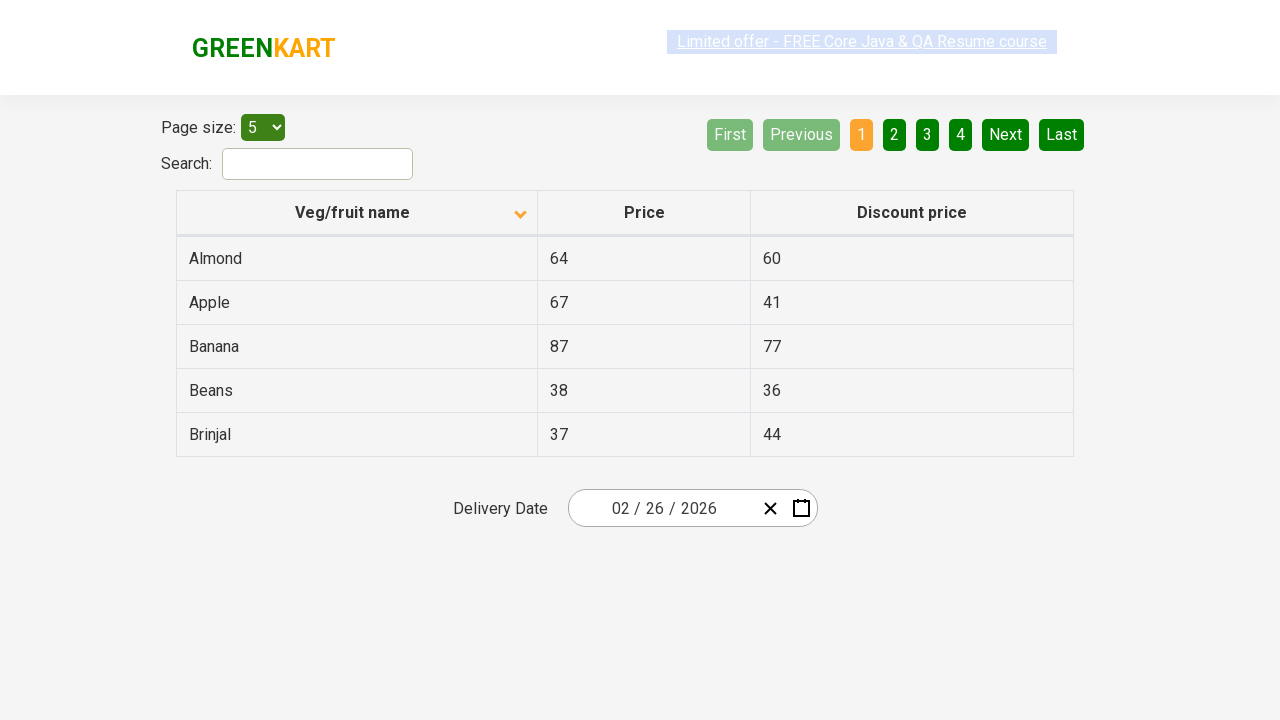

Table rows loaded after sorting
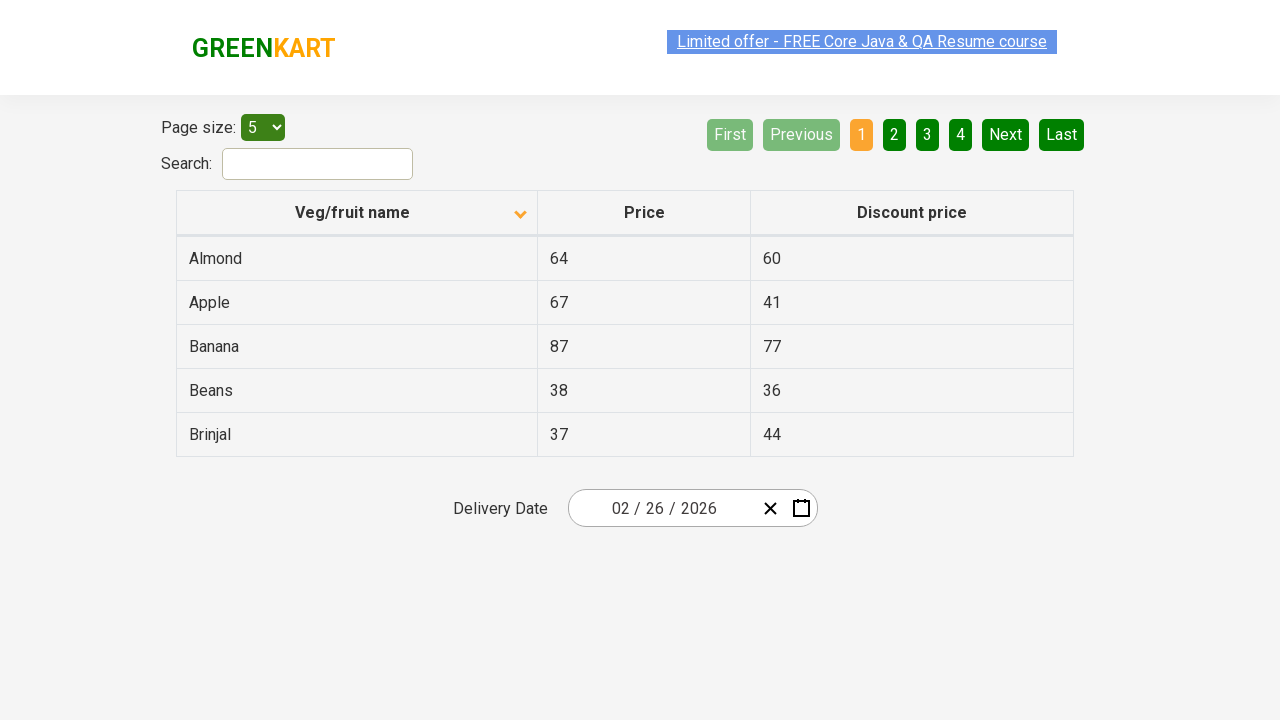

Retrieved all first column values from table
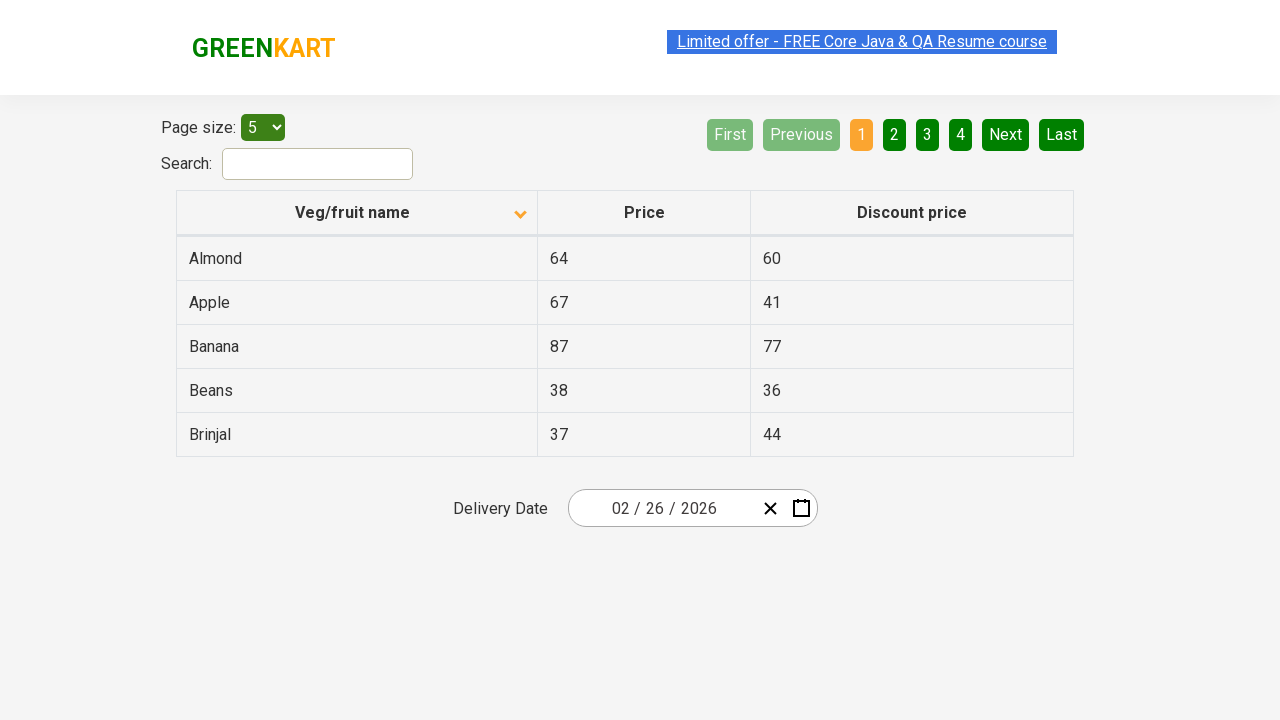

Extracted text content from first column elements
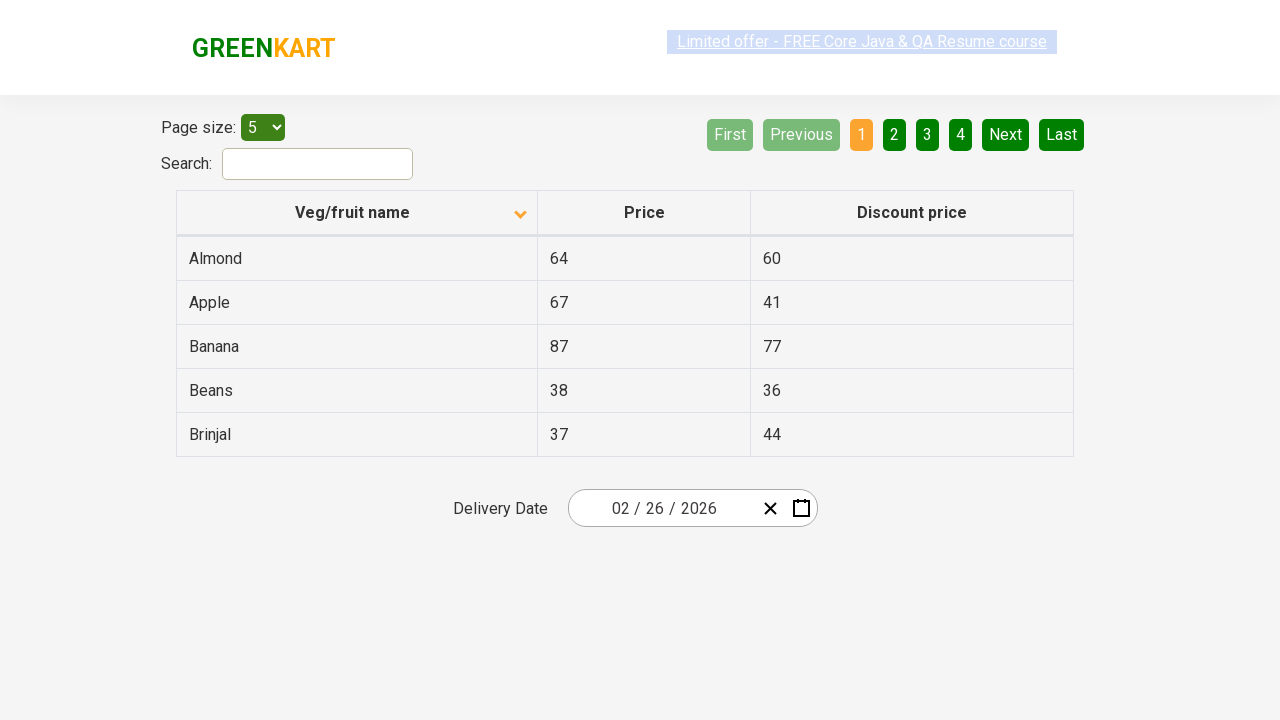

Created sorted reference list from original values
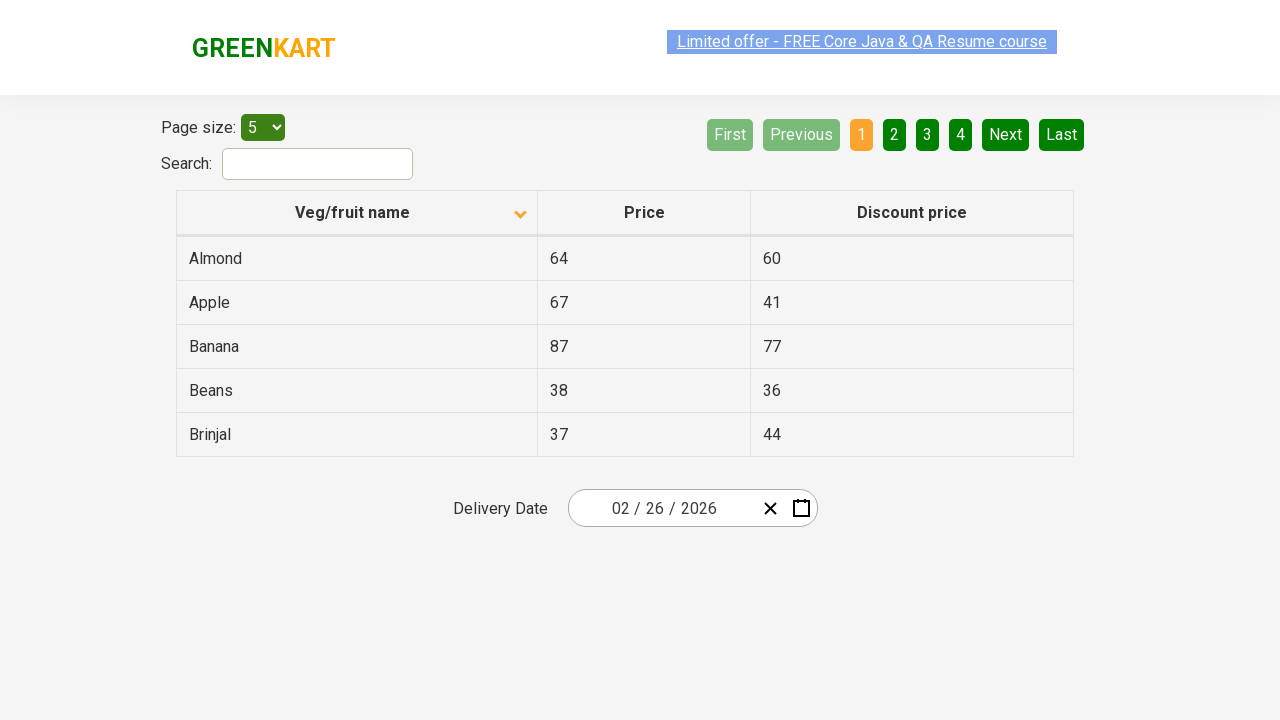

Verified table is sorted correctly in ascending order
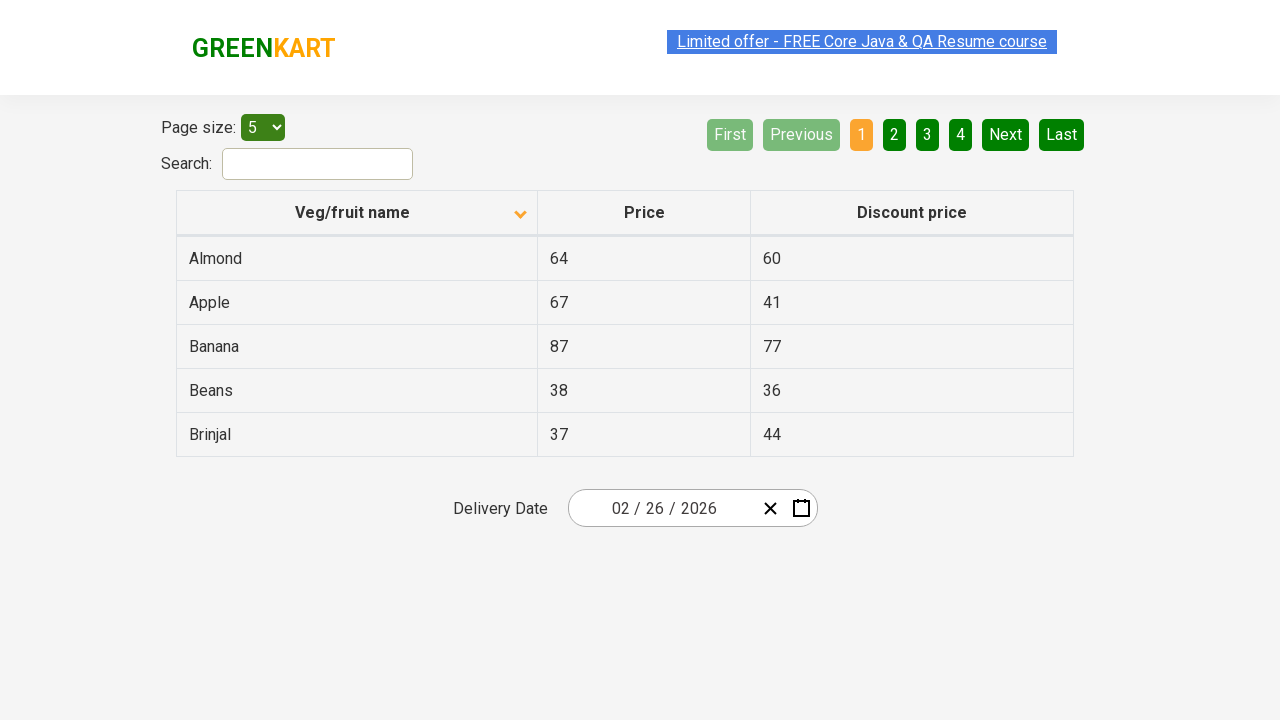

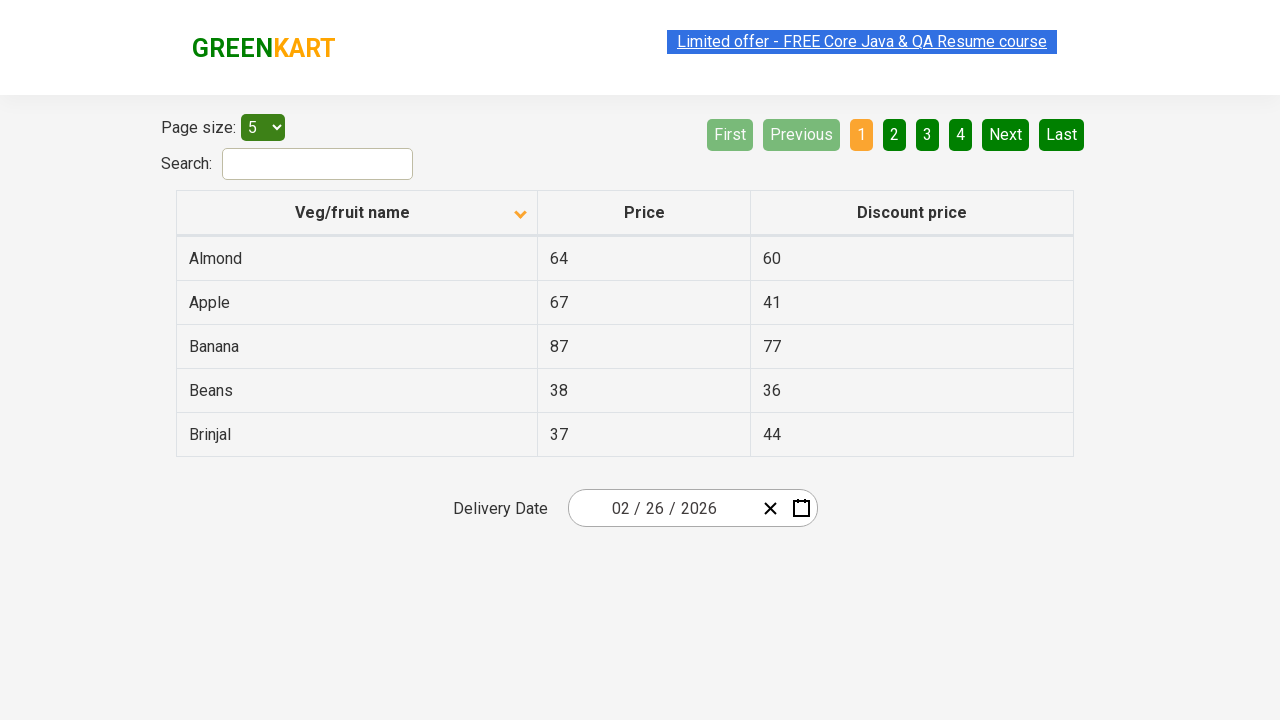